Navigates to a page, finds and clicks a mathematically calculated link, then fills out a registration form with personal information and submits it

Starting URL: http://suninjuly.github.io/find_link_text

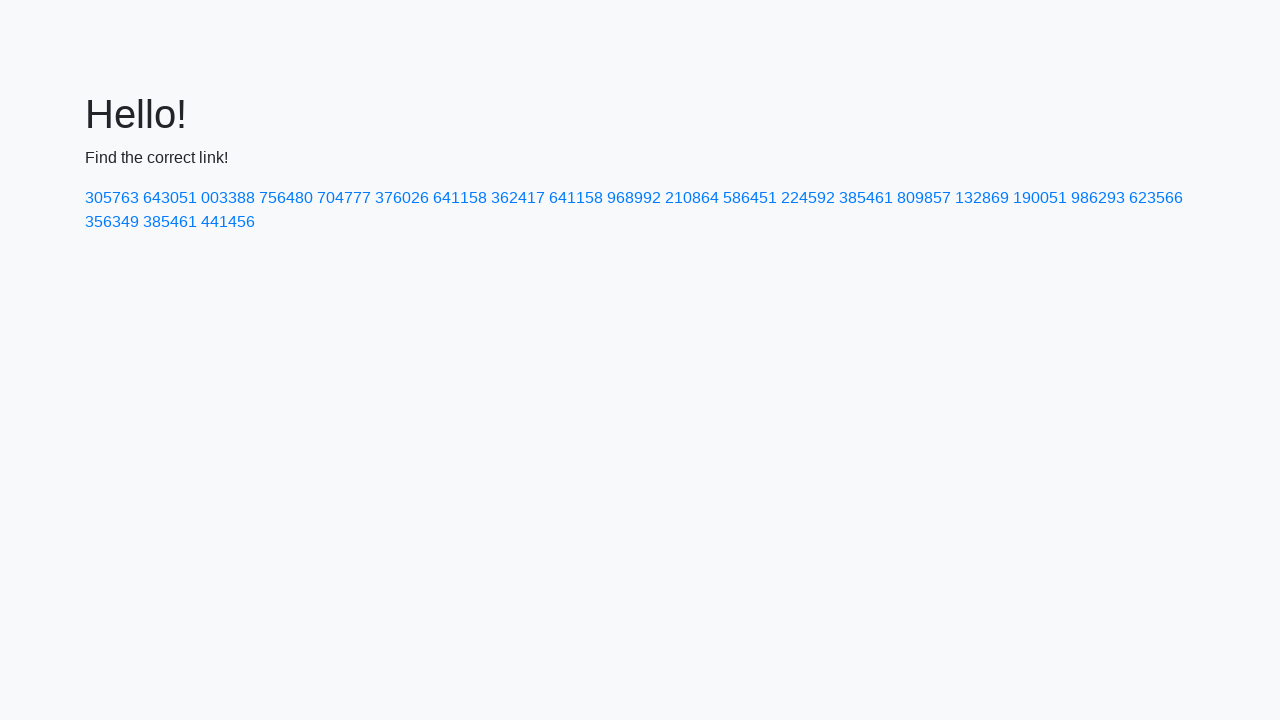

Calculated hidden link text using mathematical formula
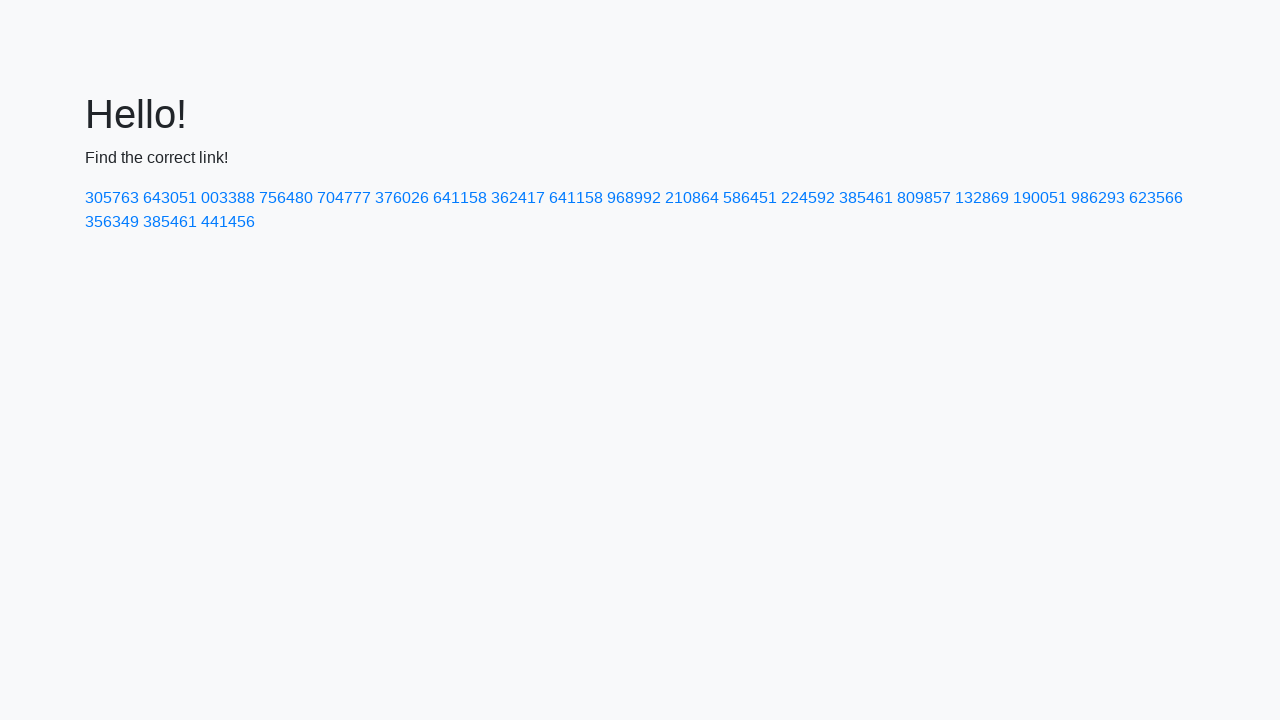

Clicked link with calculated text: 224592 at (808, 198) on text=224592
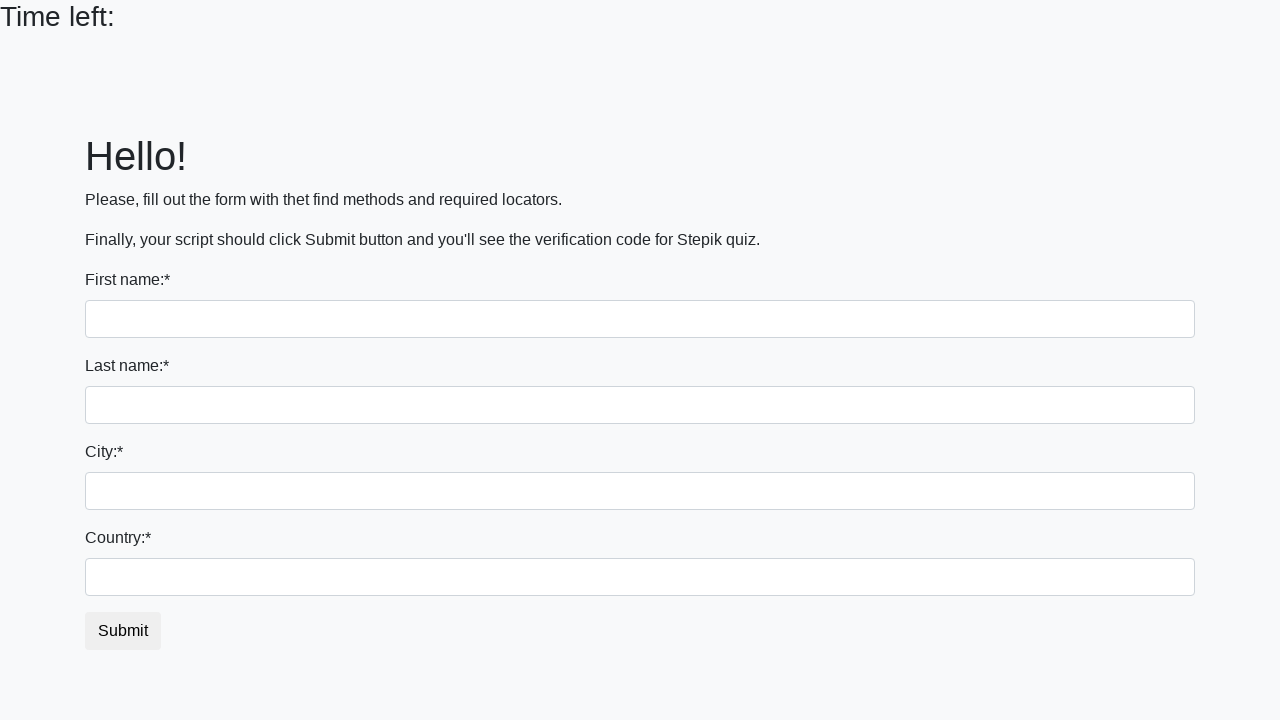

Filled first name field with 'Vlad' on input[name='first_name']
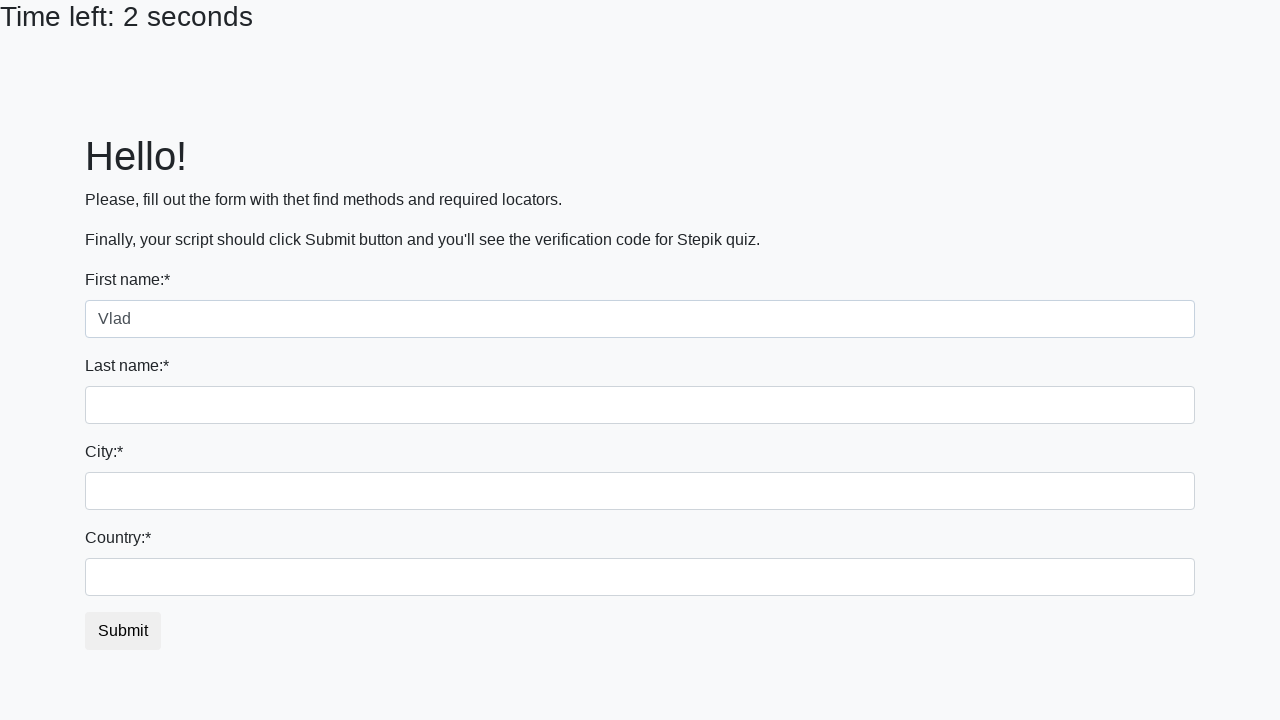

Filled last name field with 'Tester' on input[name='last_name']
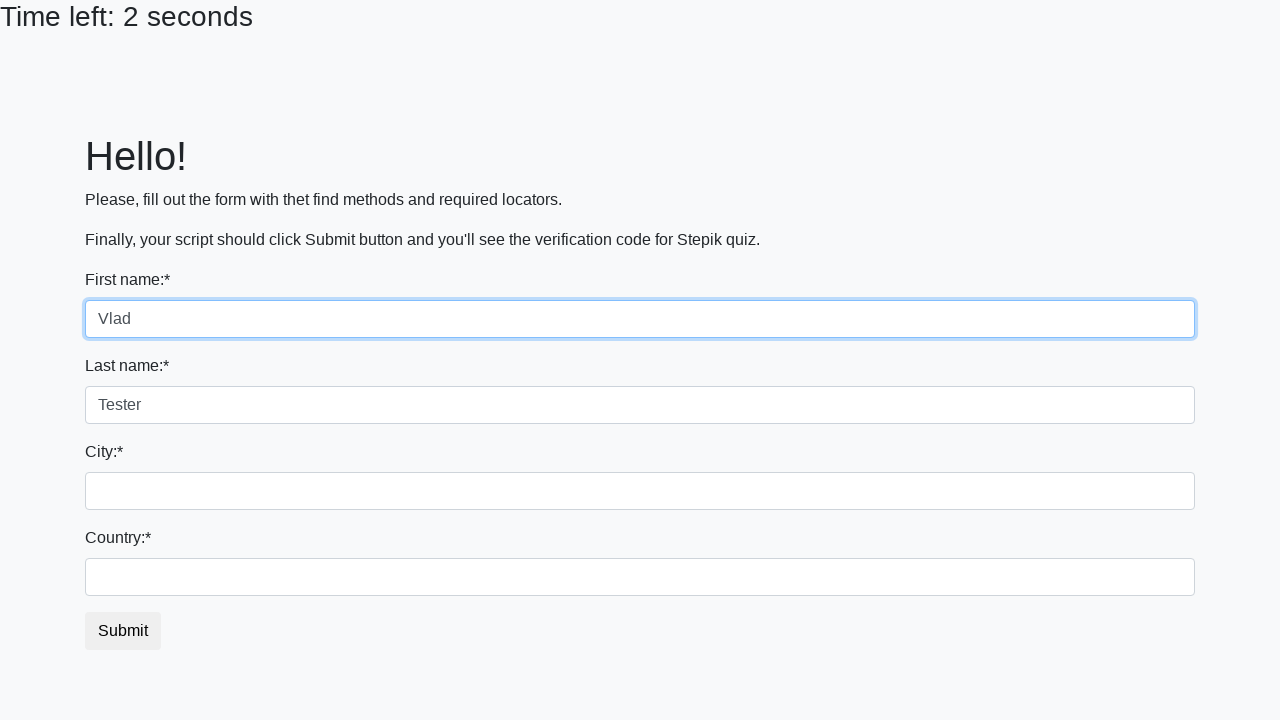

Filled city field with 'Smolensk' on .form-control.city
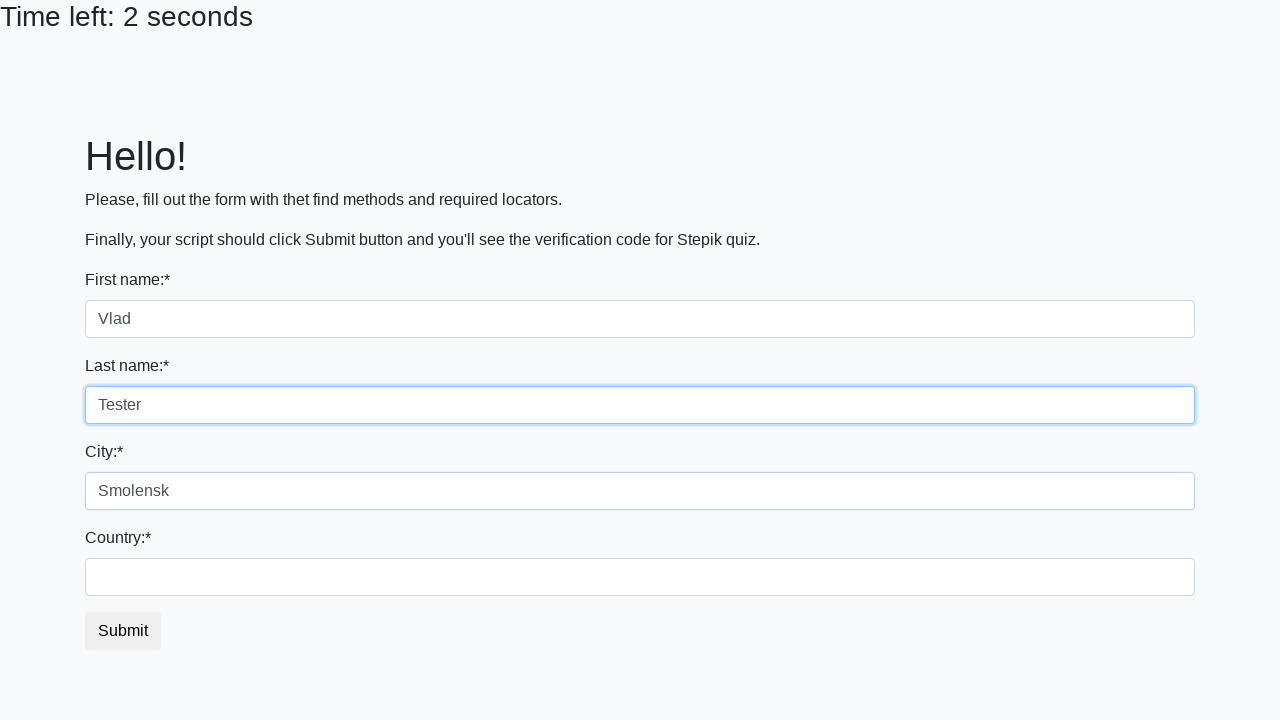

Filled country field with 'Russia' on #country
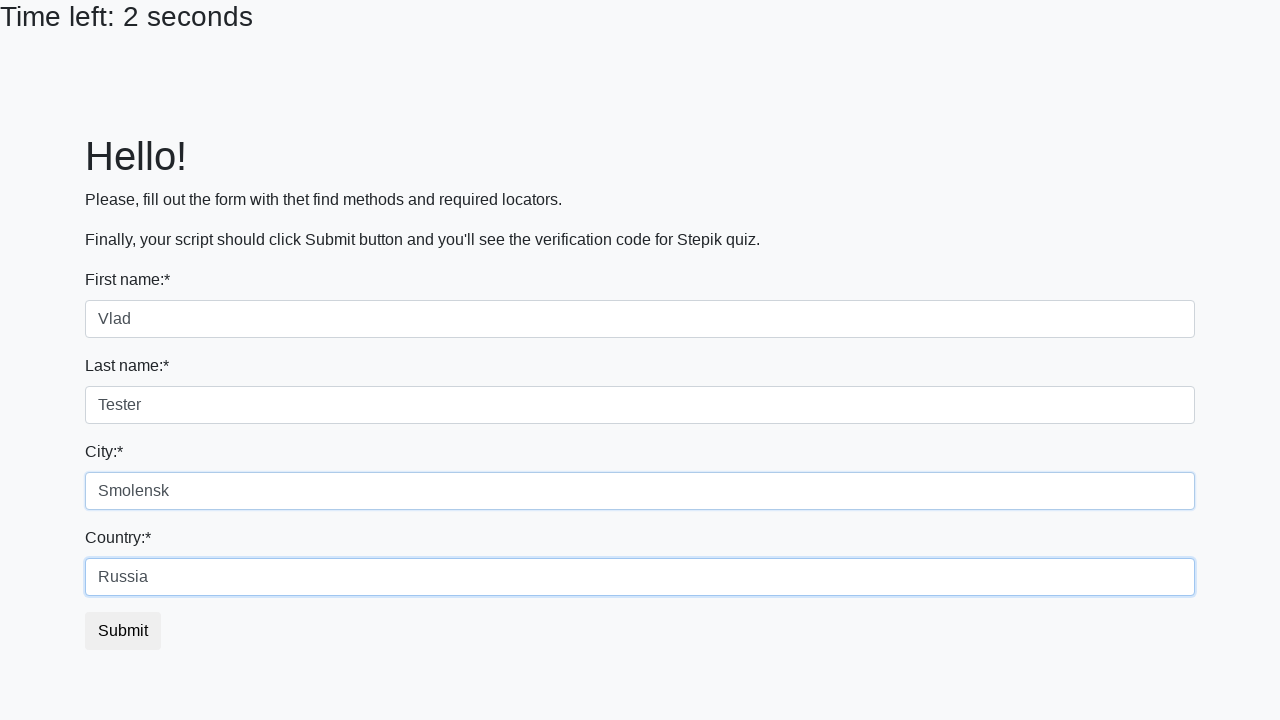

Clicked submit button to submit registration form at (123, 631) on button.btn
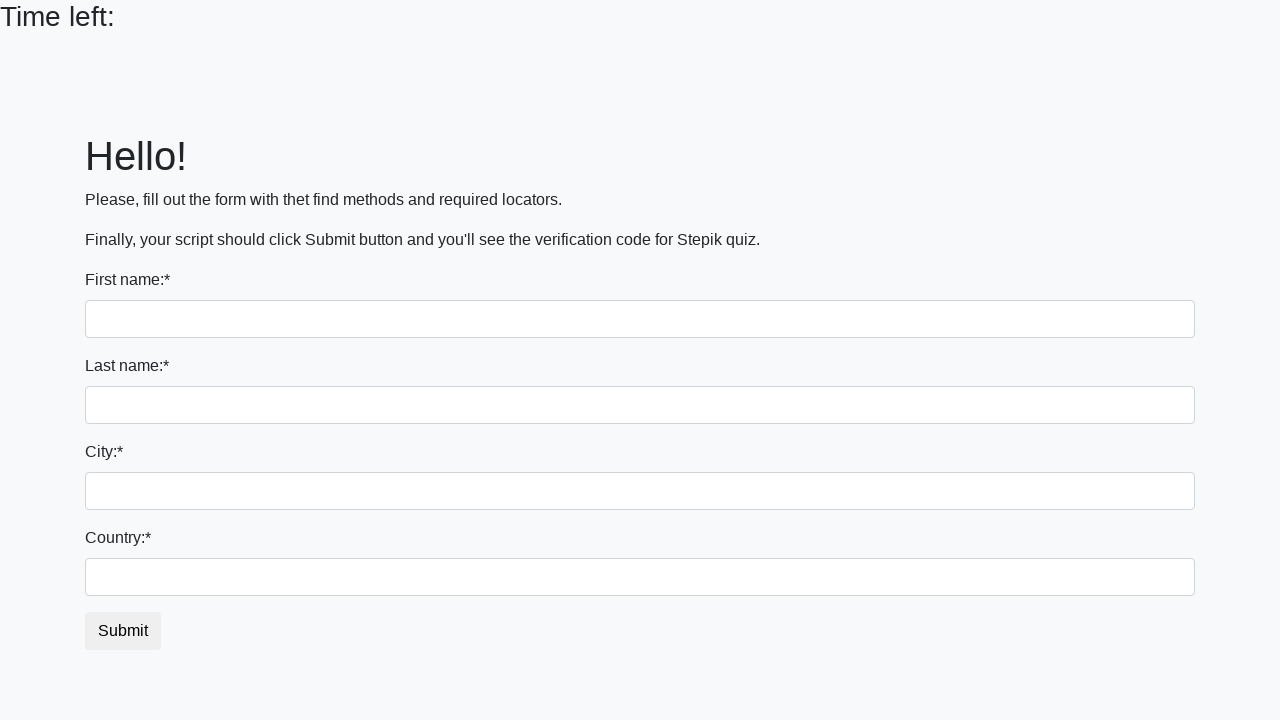

Waited for form submission result
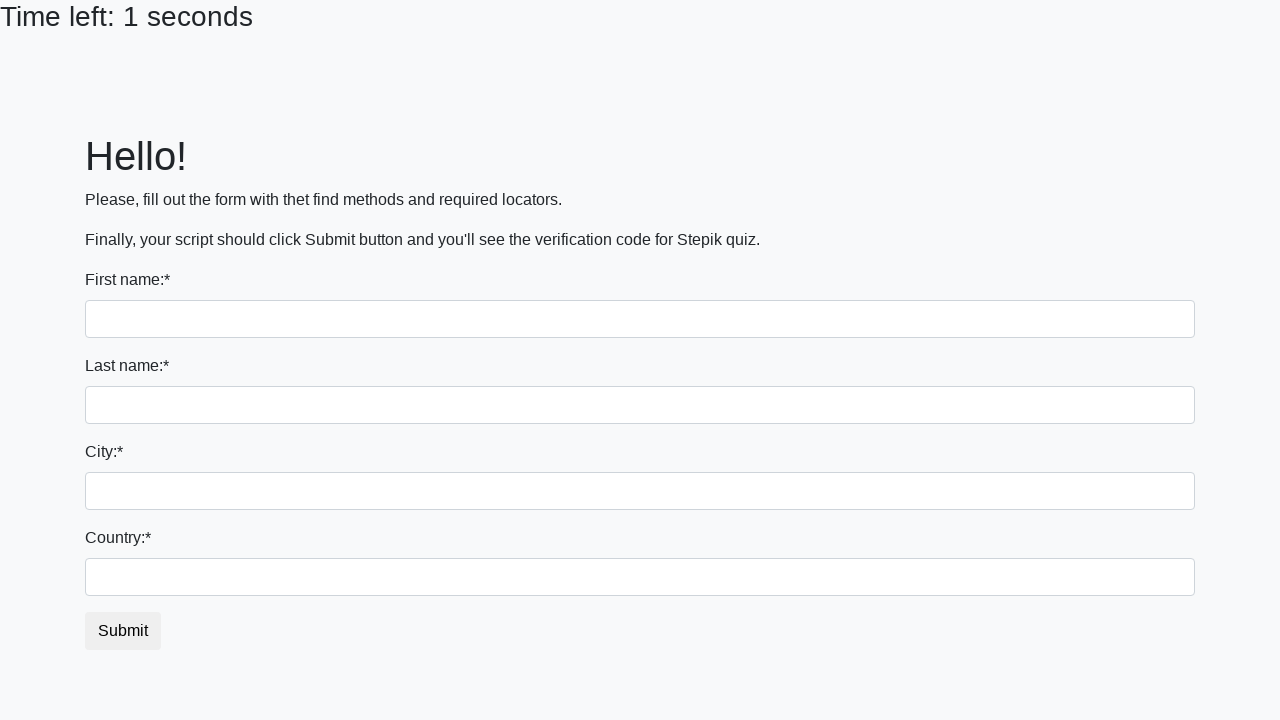

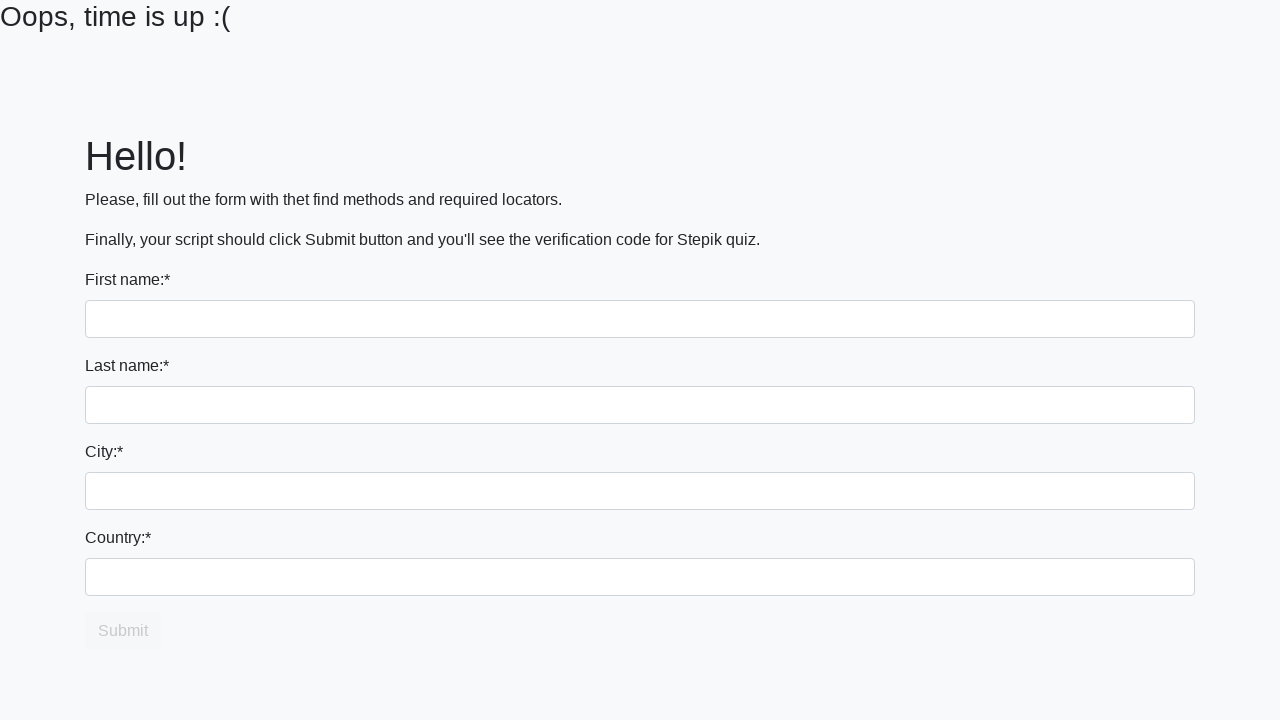